Navigates to an e-commerce practice site and adds multiple specific items (Cucumber and Beetroot) to the shopping cart by finding them in the product list and clicking their Add to Cart buttons

Starting URL: https://rahulshettyacademy.com/seleniumPractise/#/

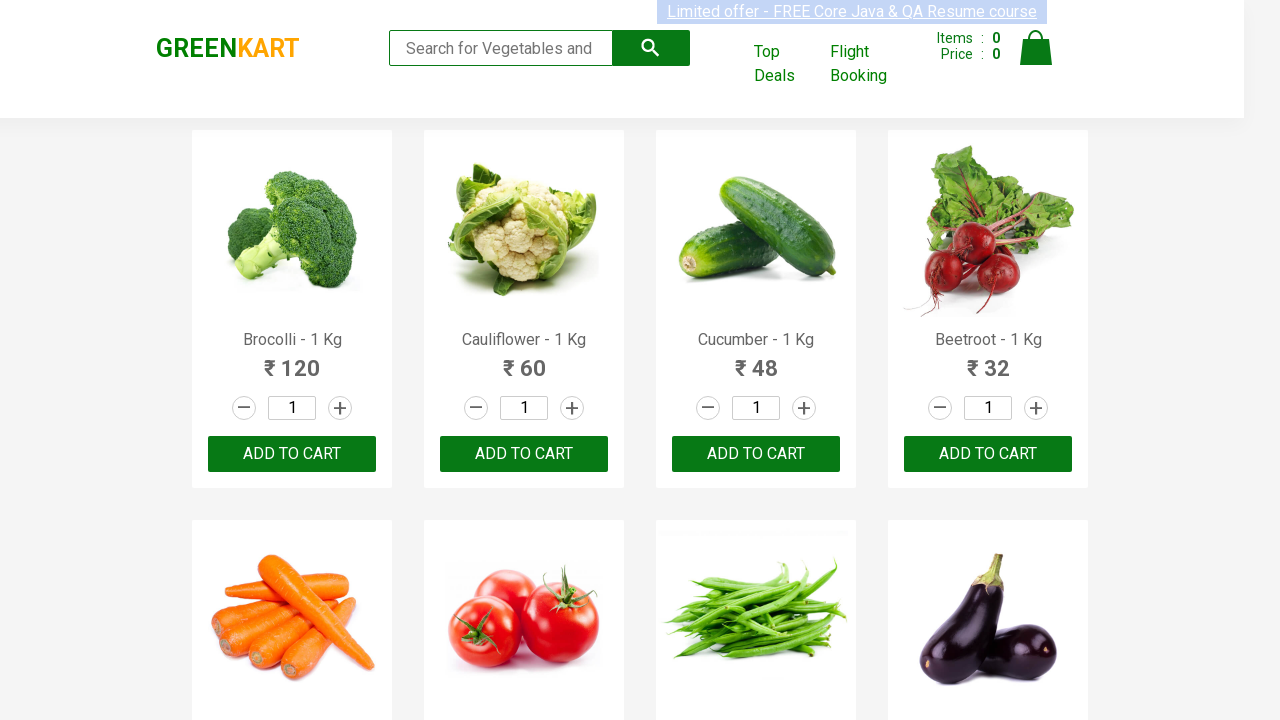

Navigated to e-commerce practice site
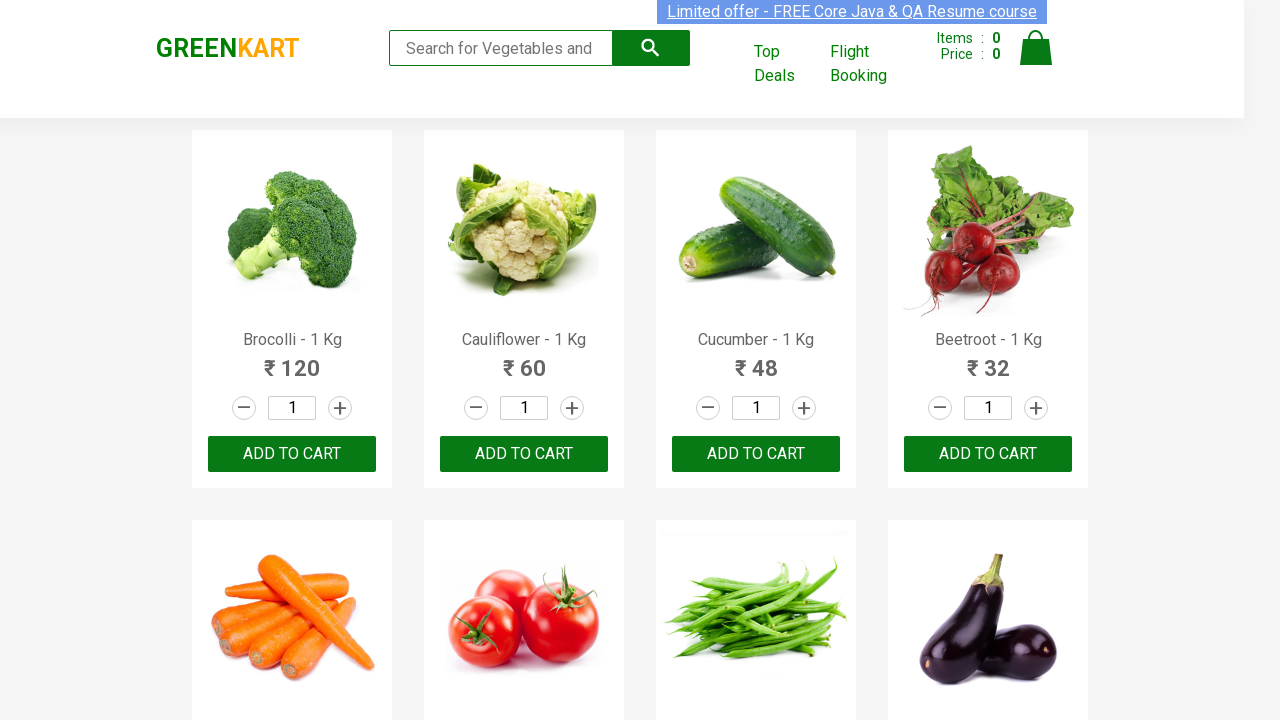

Product list loaded - product names are visible
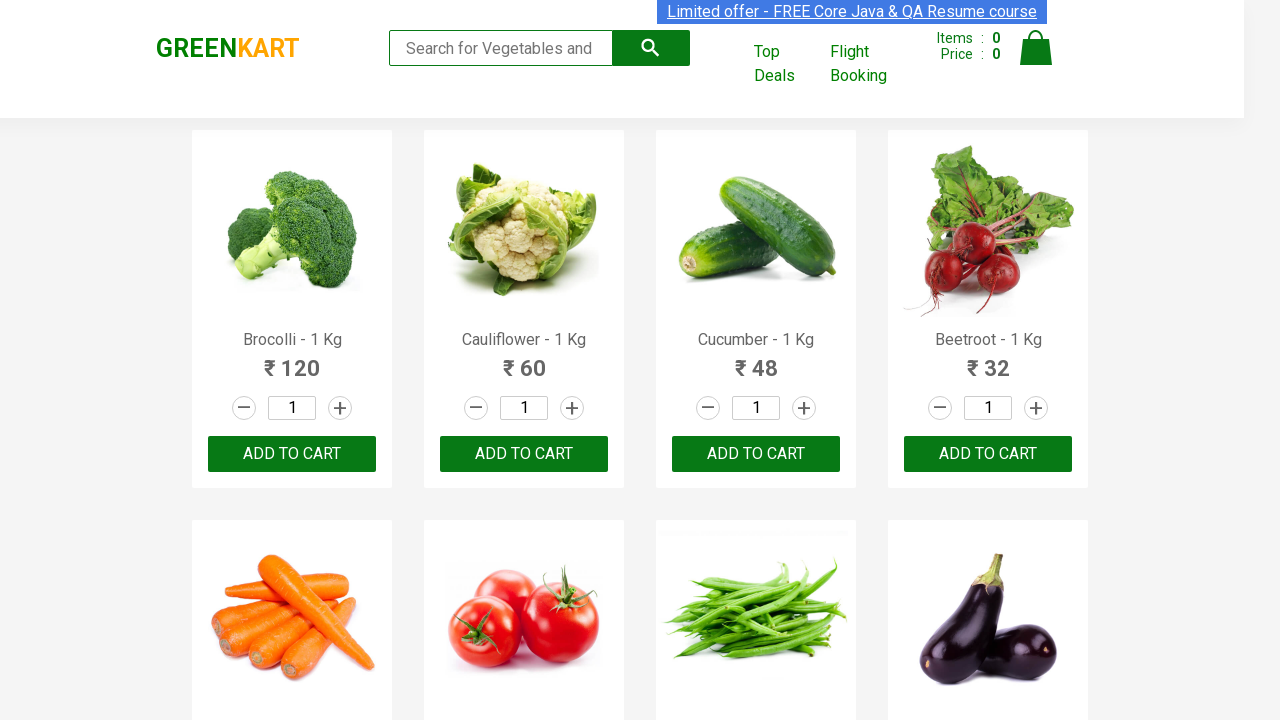

Retrieved all product elements - found 30 products
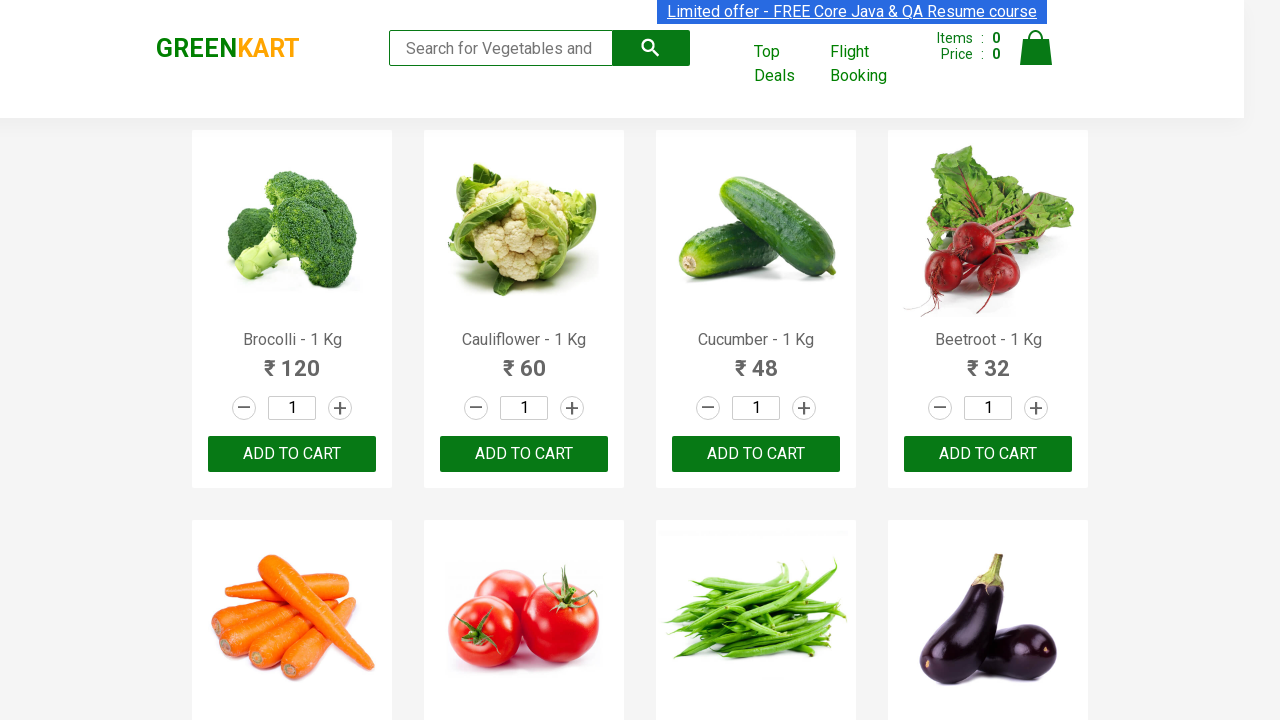

Added 'Cucumber' to cart by clicking ADD TO CART button at (756, 454) on xpath=//button[text()='ADD TO CART'] >> nth=2
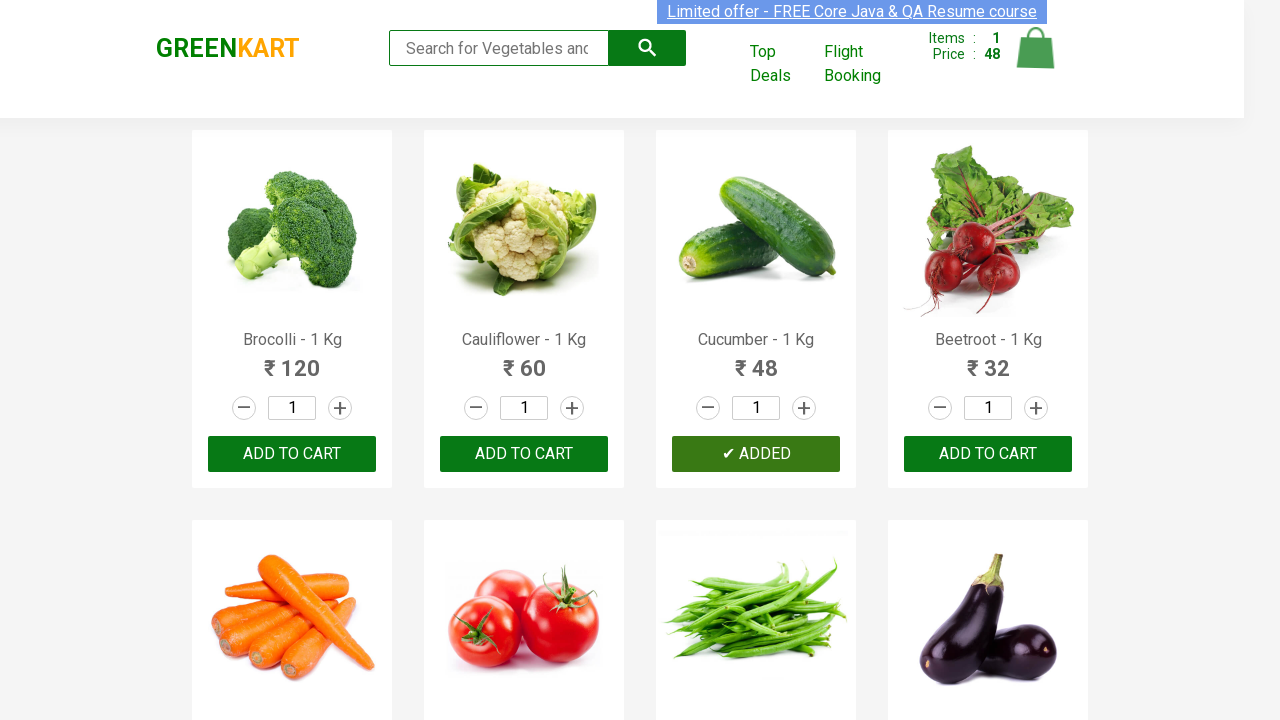

Added 'Beetroot' to cart by clicking ADD TO CART button at (292, 360) on xpath=//button[text()='ADD TO CART'] >> nth=3
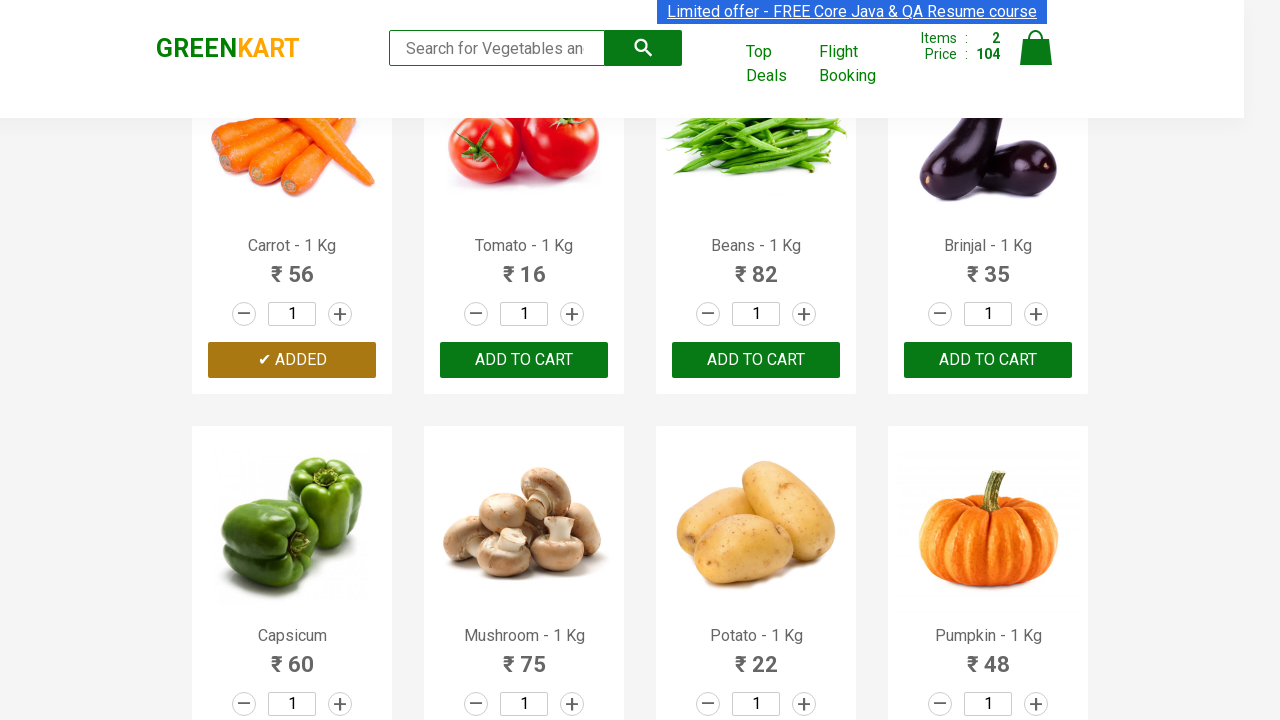

All 2 required items have been added to cart
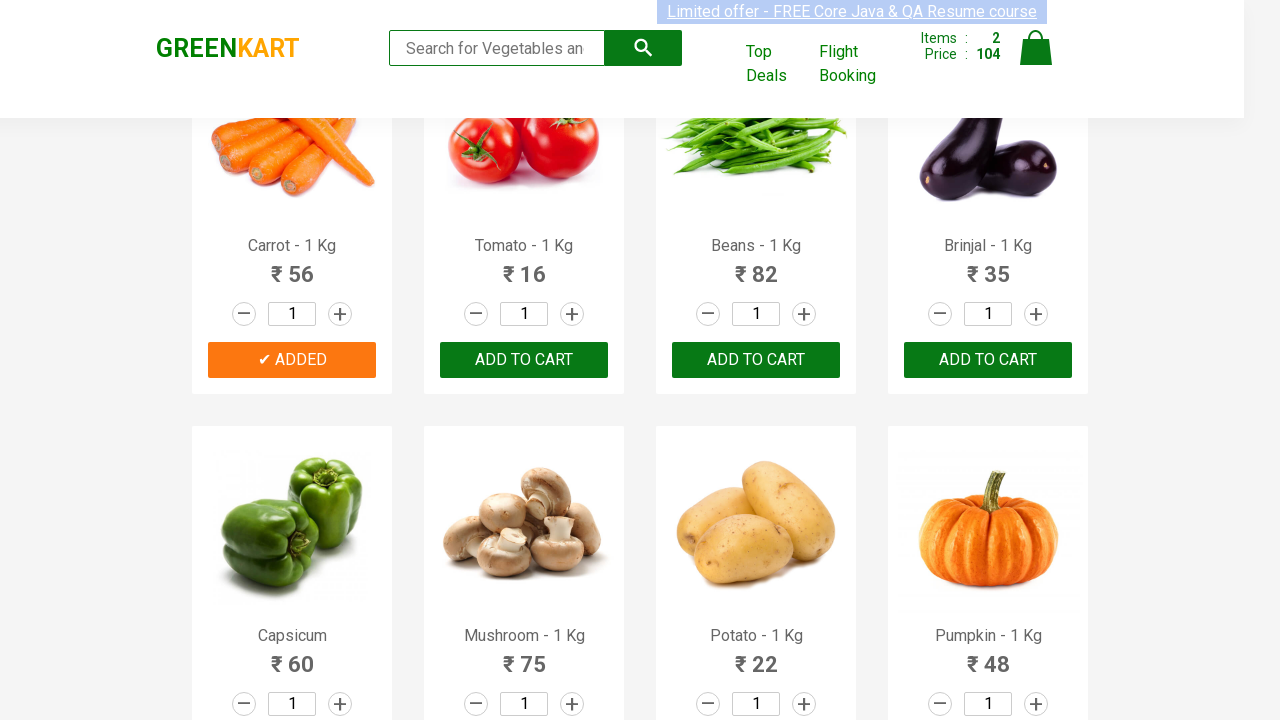

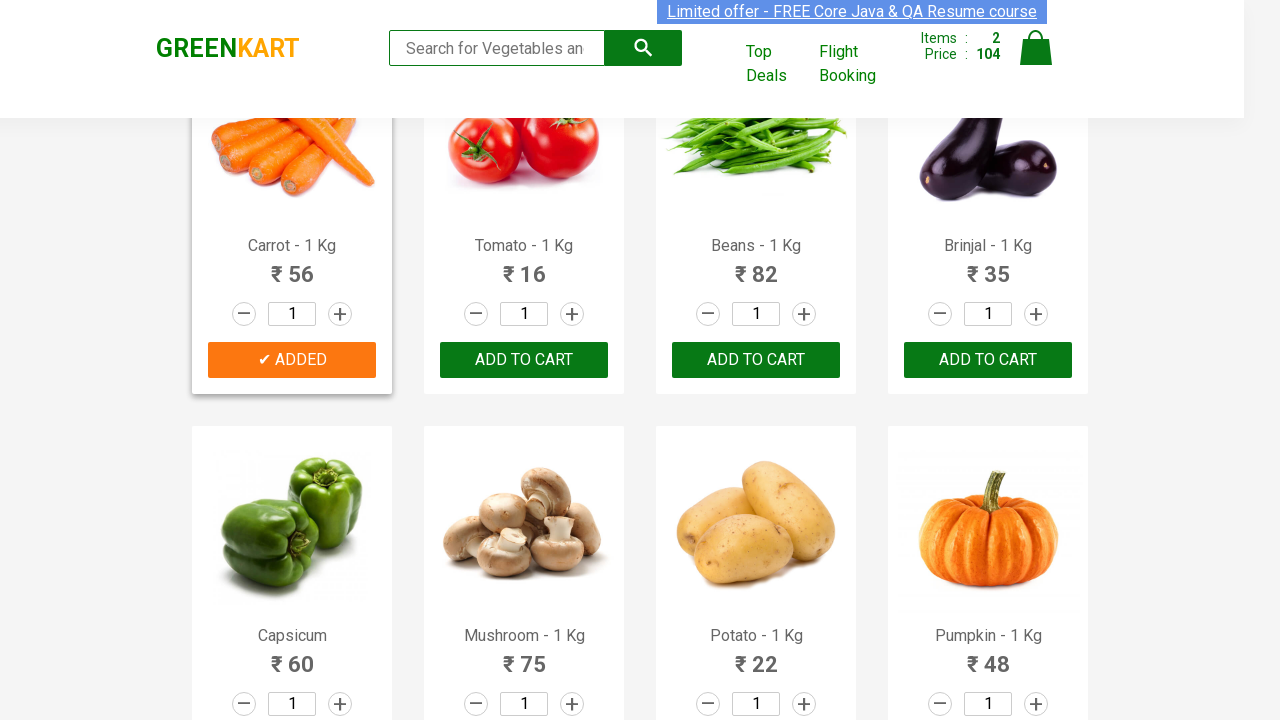